Tests text input functionality by entering text into a field and clicking a button to update its label

Starting URL: http://uitestingplayground.com/textinput

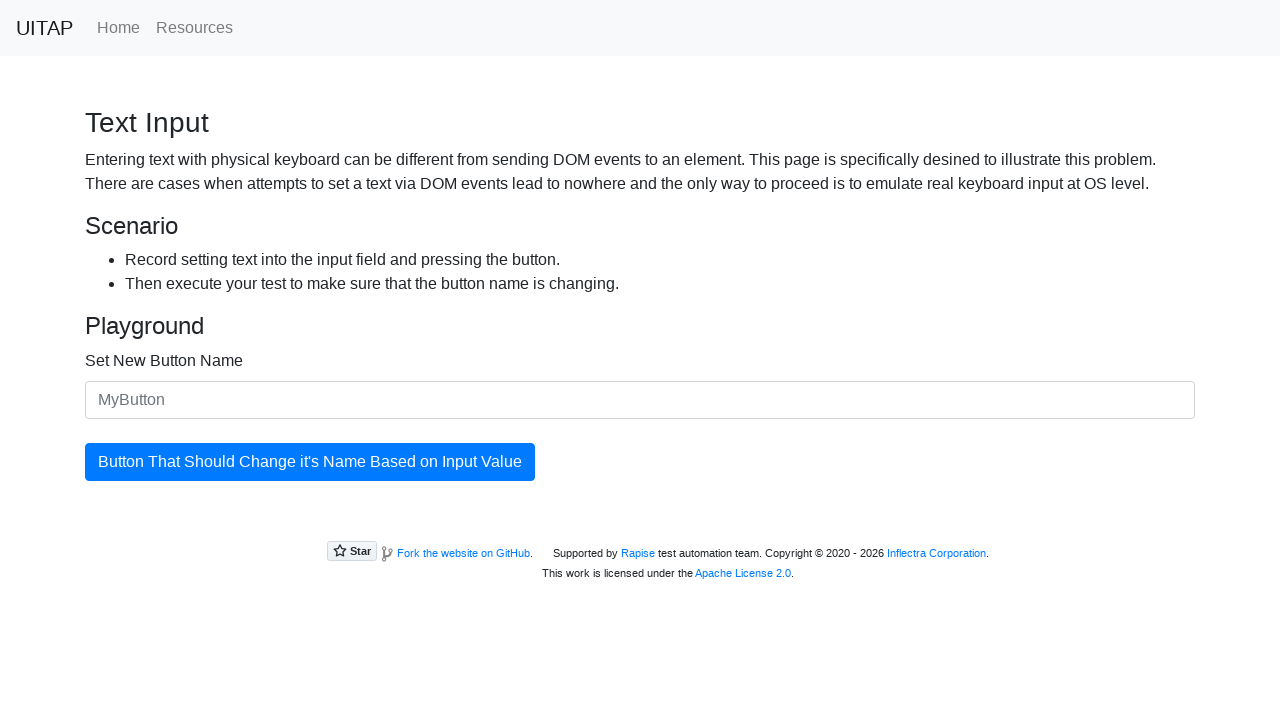

Filled text input field with 'SkyPro' on #newButtonName
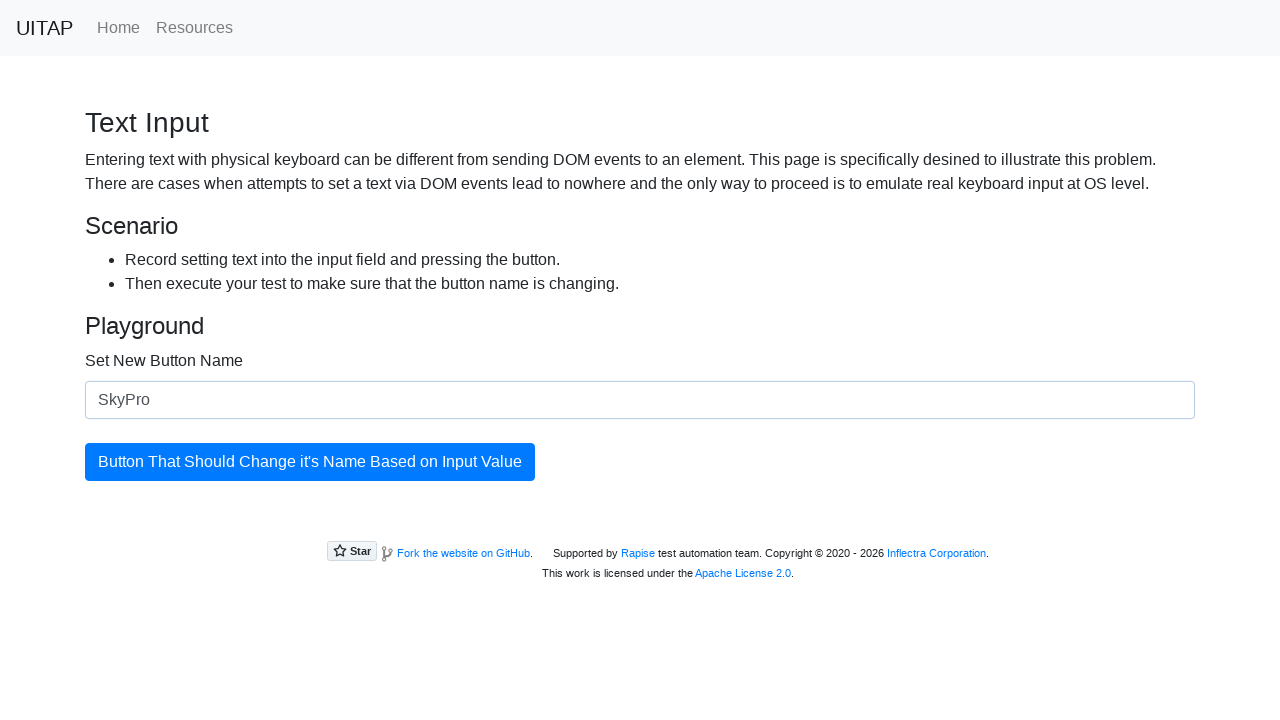

Clicked the update button at (310, 462) on #updatingButton
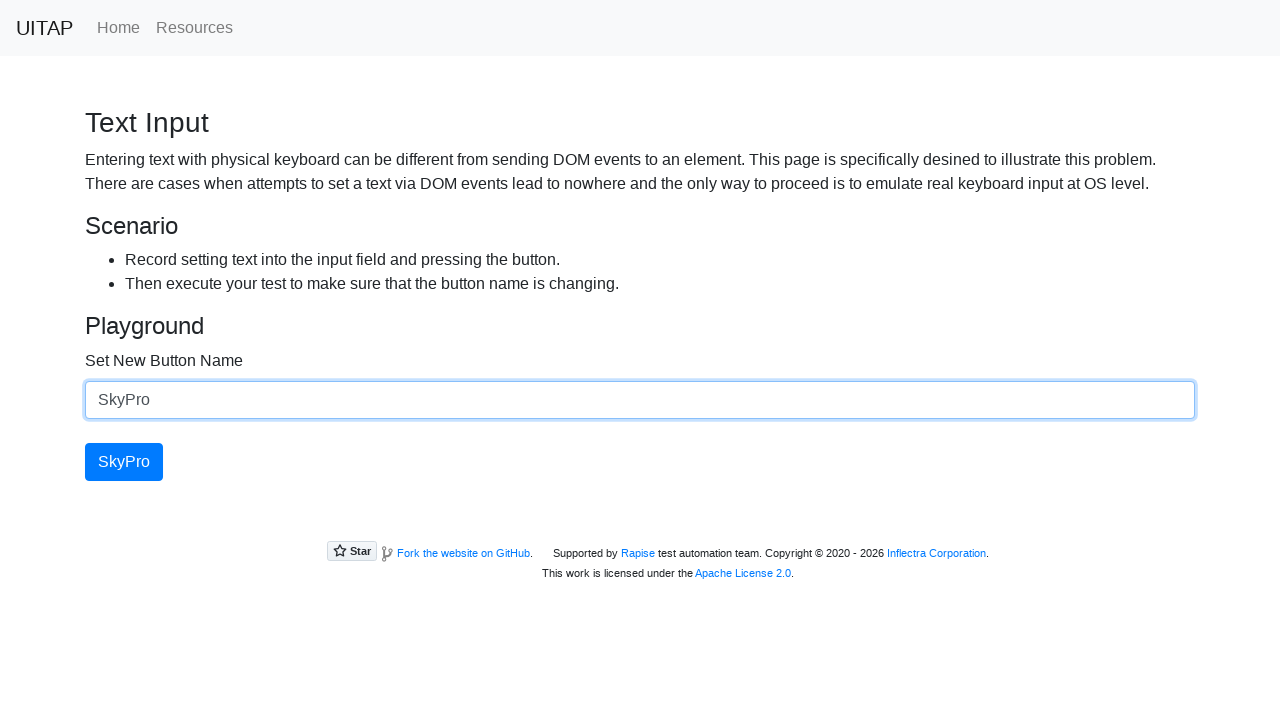

Verified button label updated to 'SkyPro'
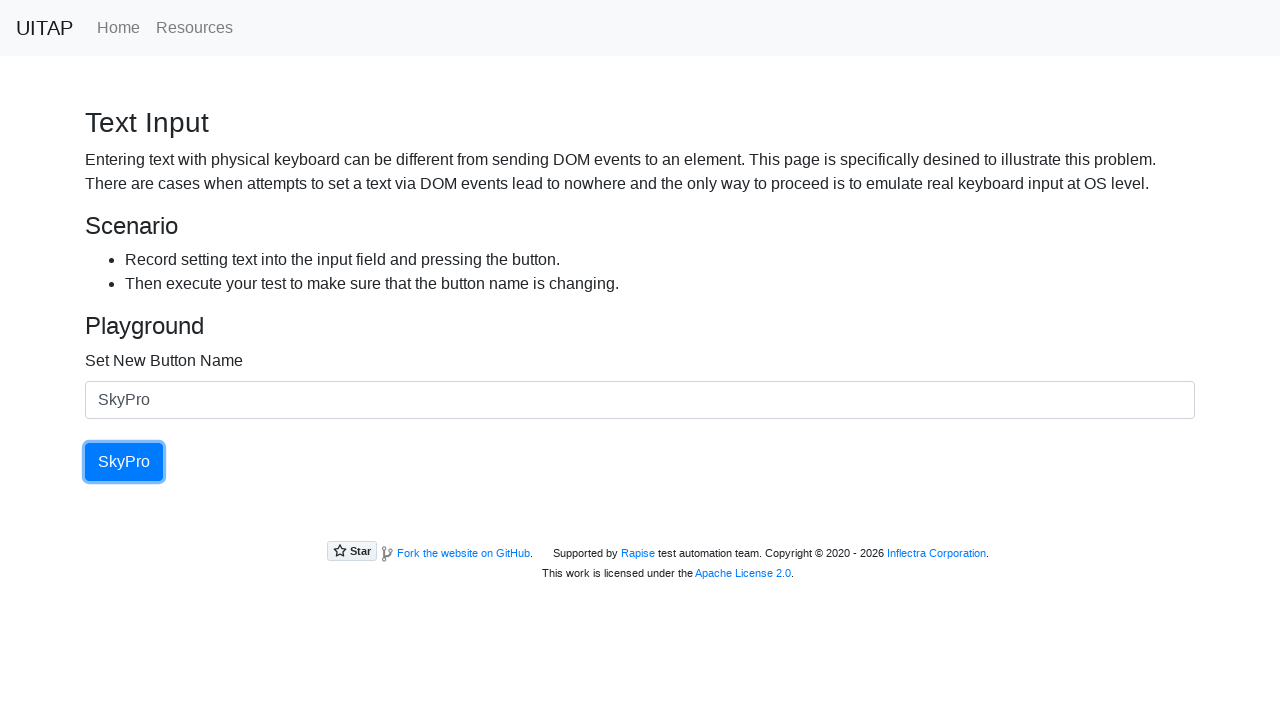

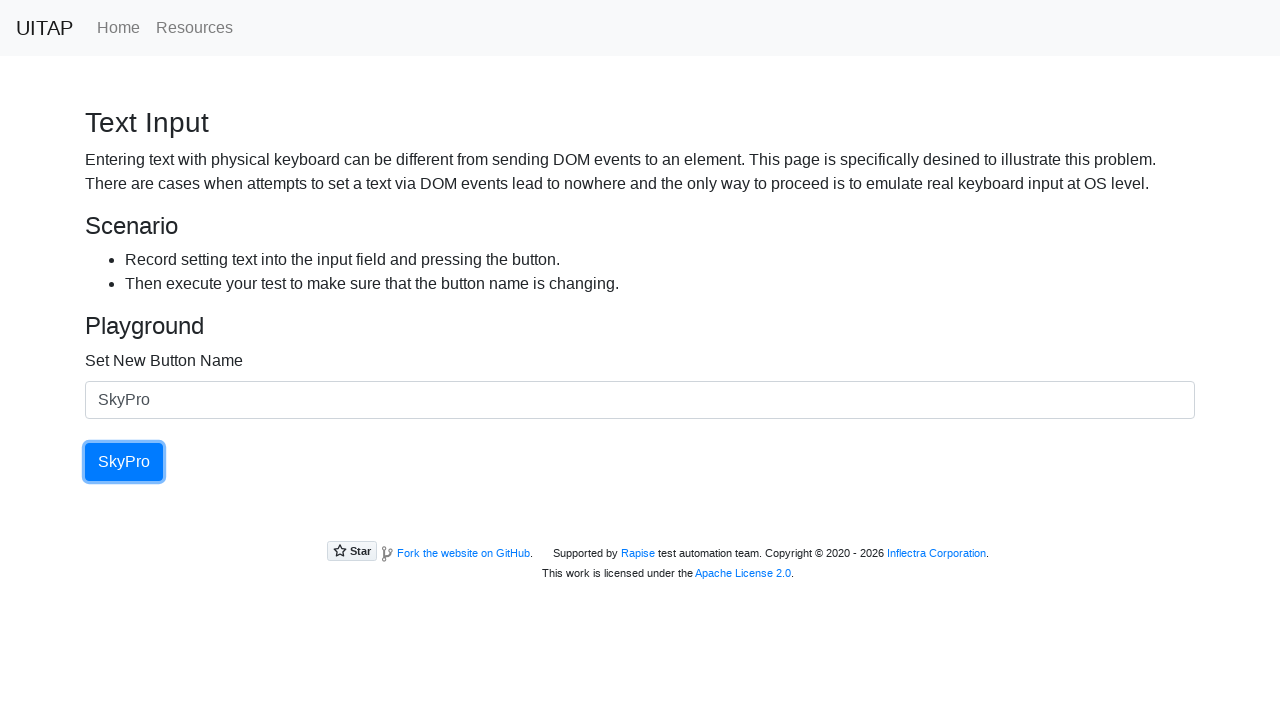